Tests different button click interactions including double-click, right-click (context click), and regular click on a demo page

Starting URL: https://demoqa.com/buttons

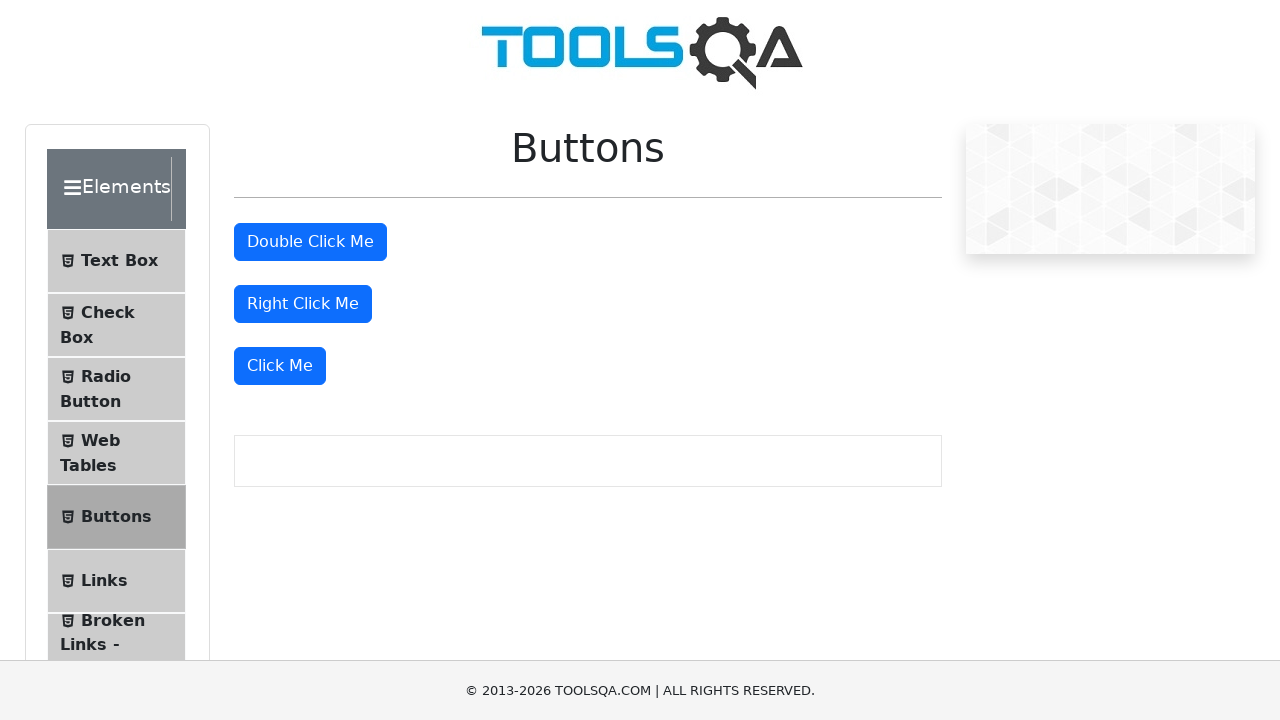

Double-clicked the double click button at (310, 242) on #doubleClickBtn
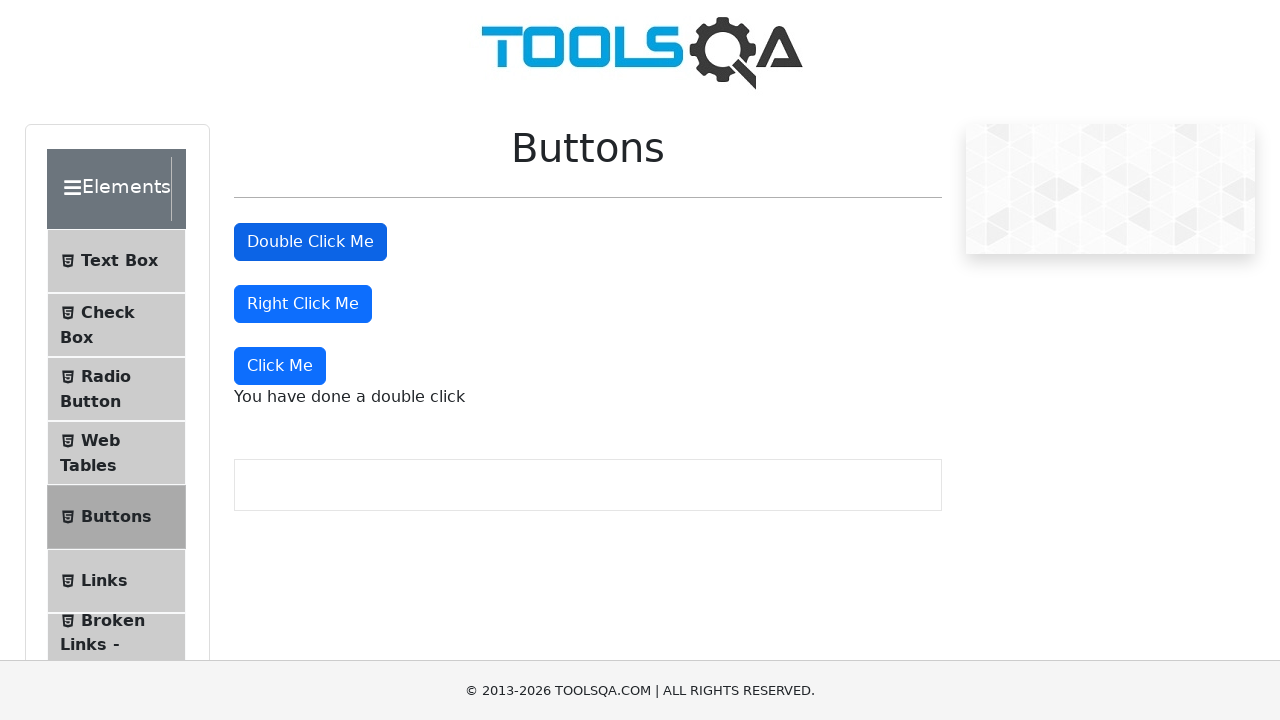

Right-clicked the right click button at (303, 304) on #rightClickBtn
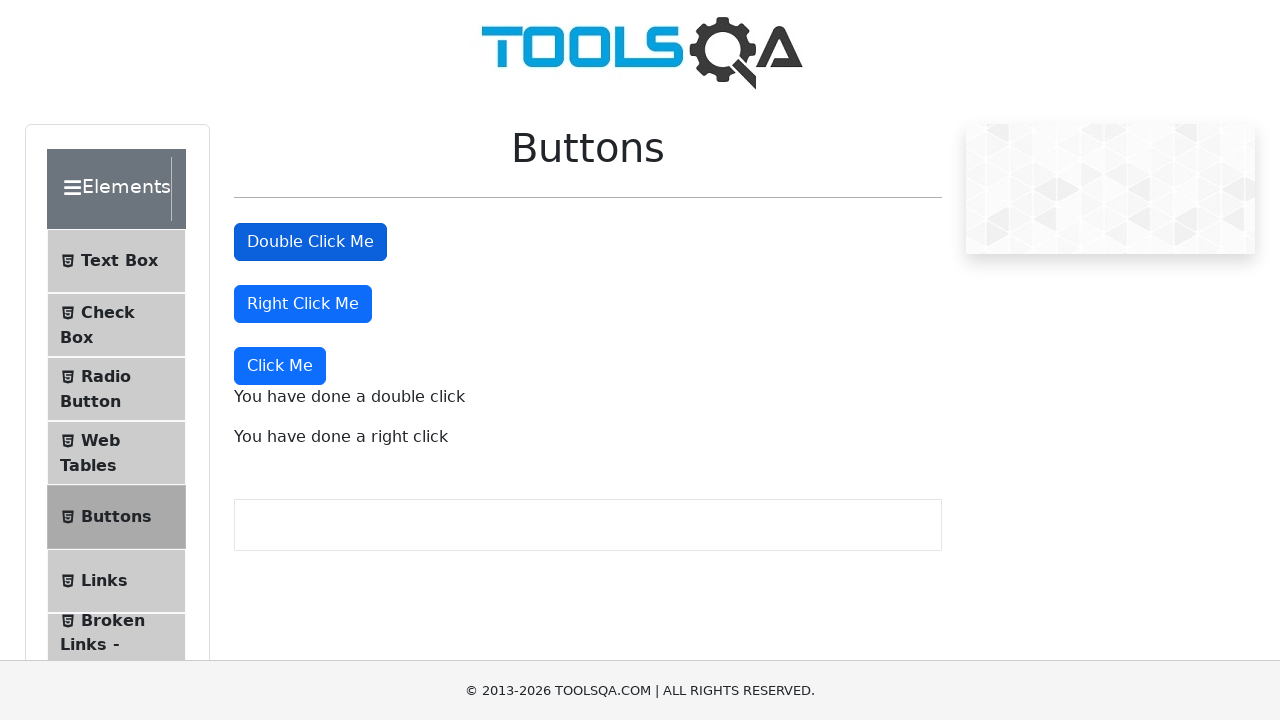

Clicked the 'Click Me' button at (280, 366) on xpath=//*[text()='Click Me']
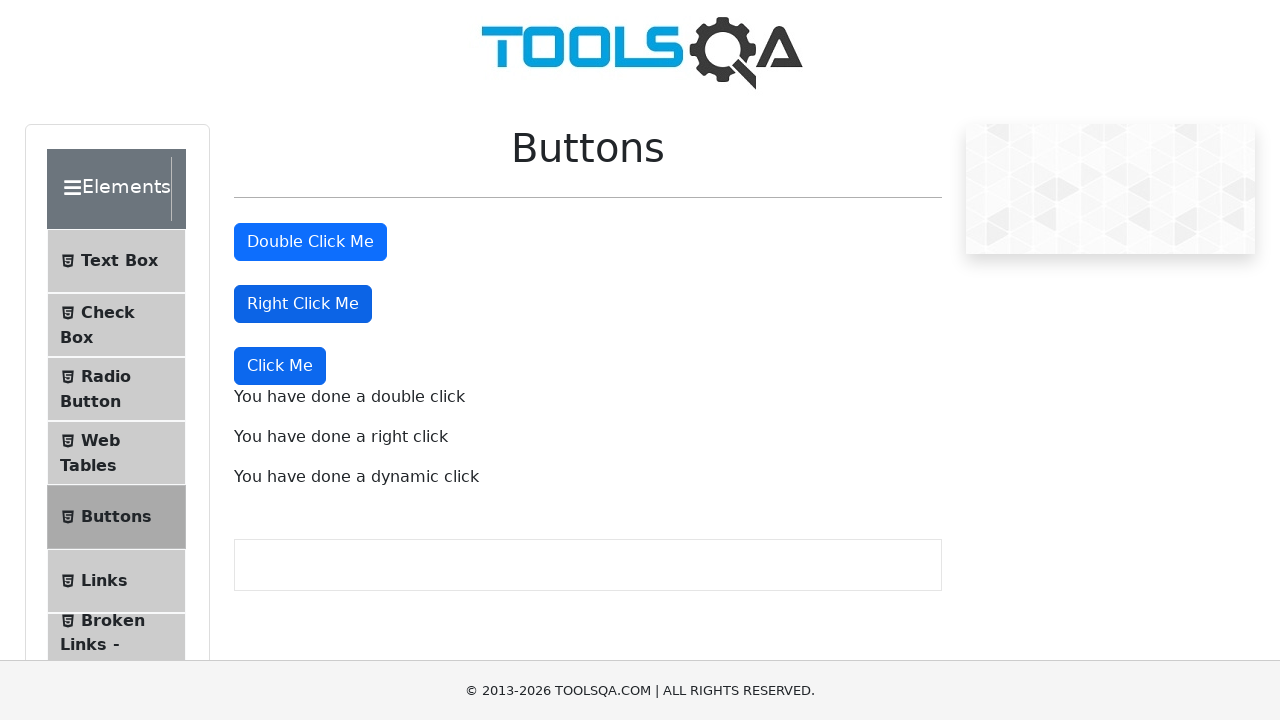

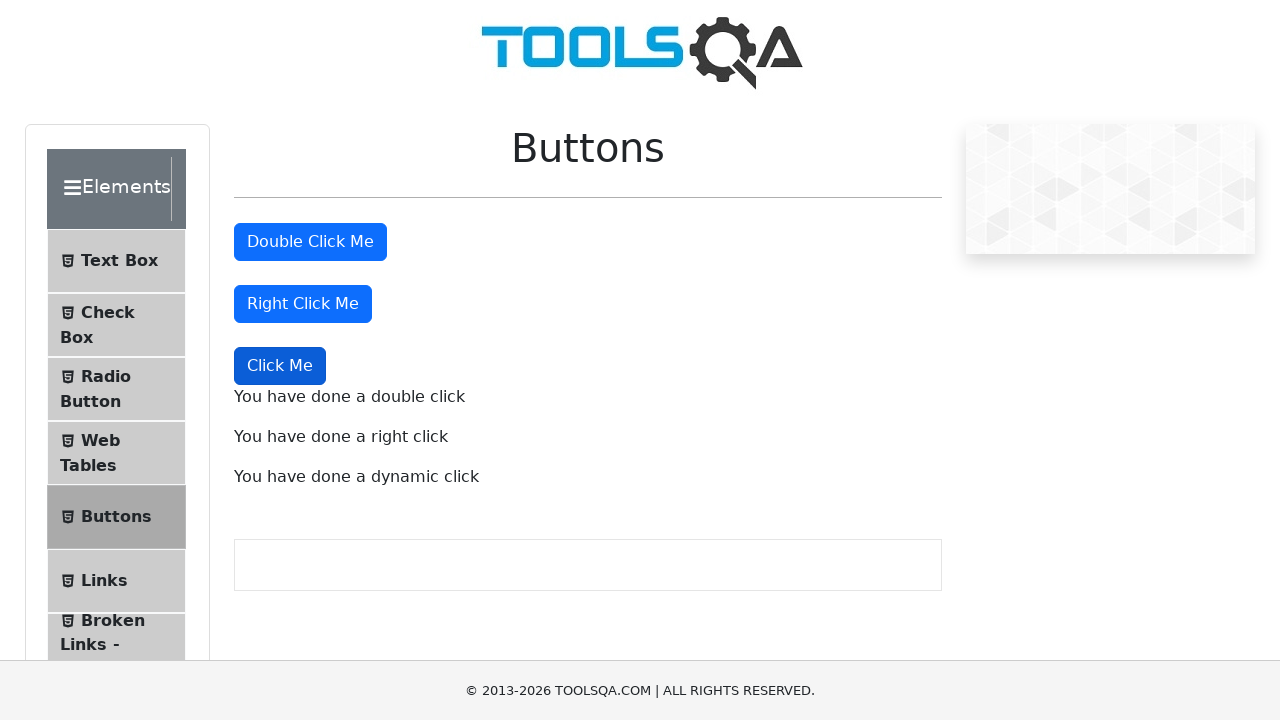